Tests dynamic loading with a very long implicit wait timeout, clicking start button and verifying the loaded text appears

Starting URL: https://automationfc.github.io/dynamic-loading/

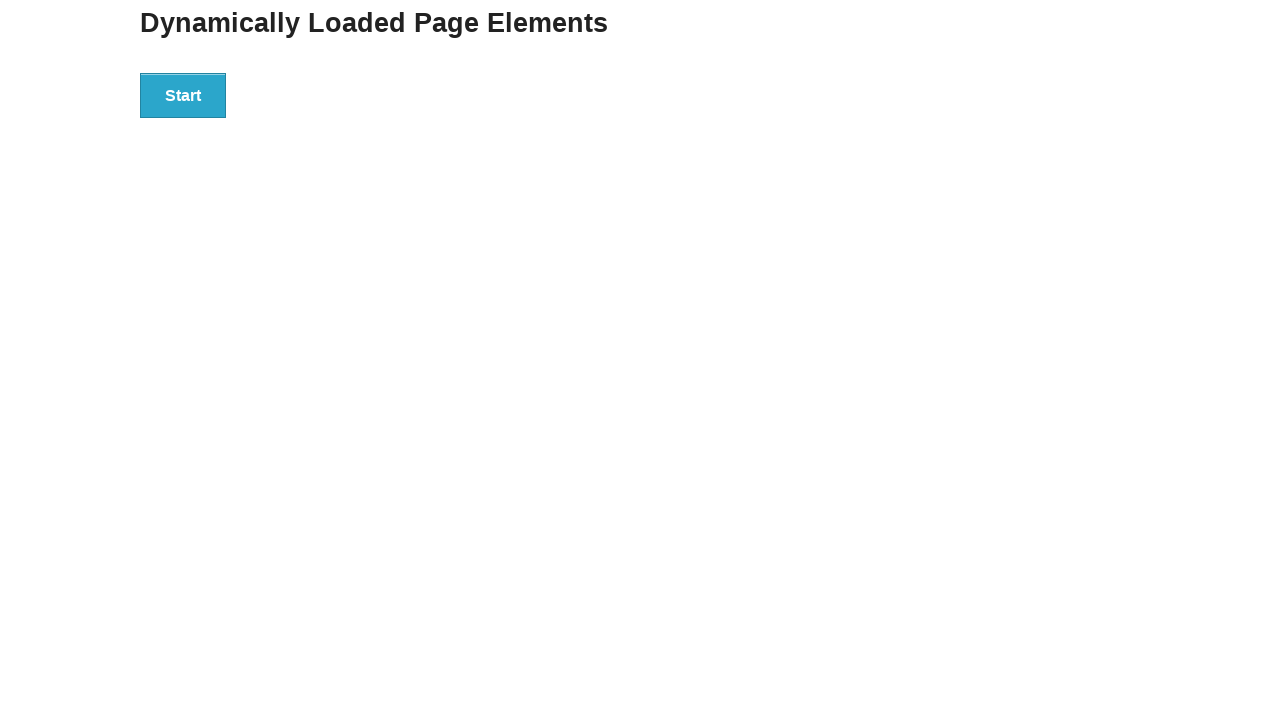

Clicked start button to trigger dynamic loading at (183, 95) on div#start button
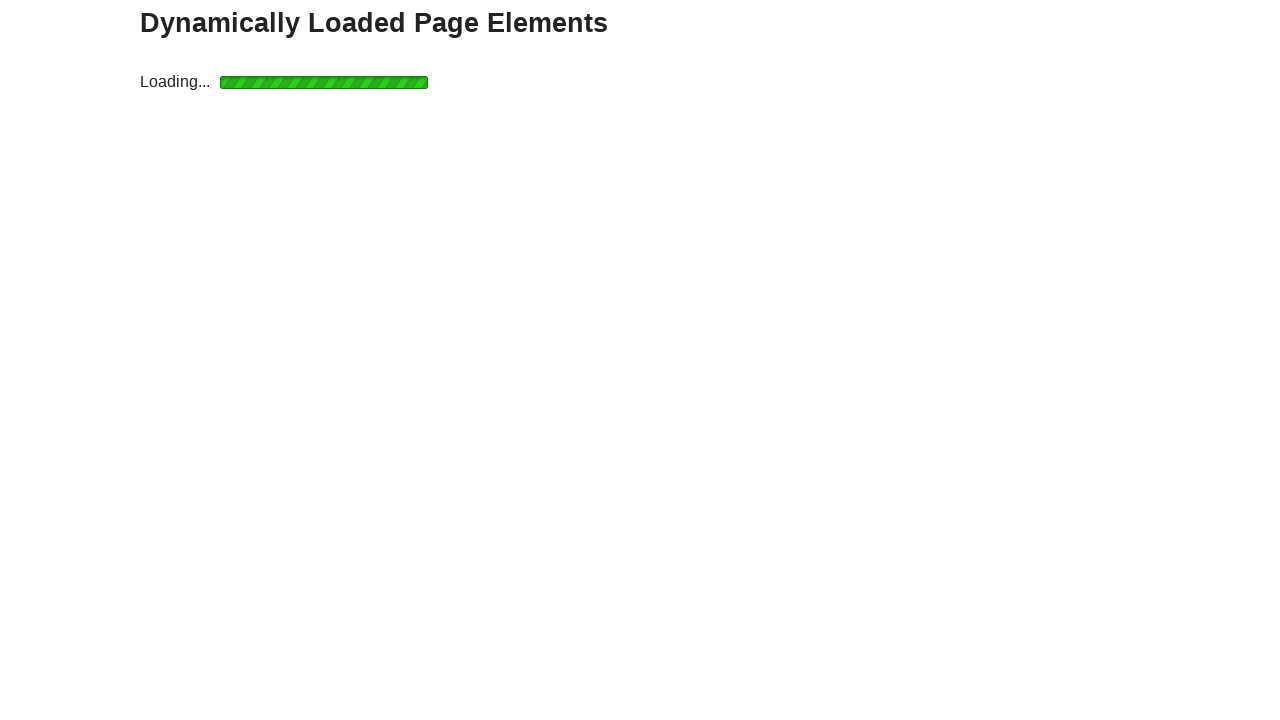

Waited for dynamic loading to complete and 'Hello World!' text appeared
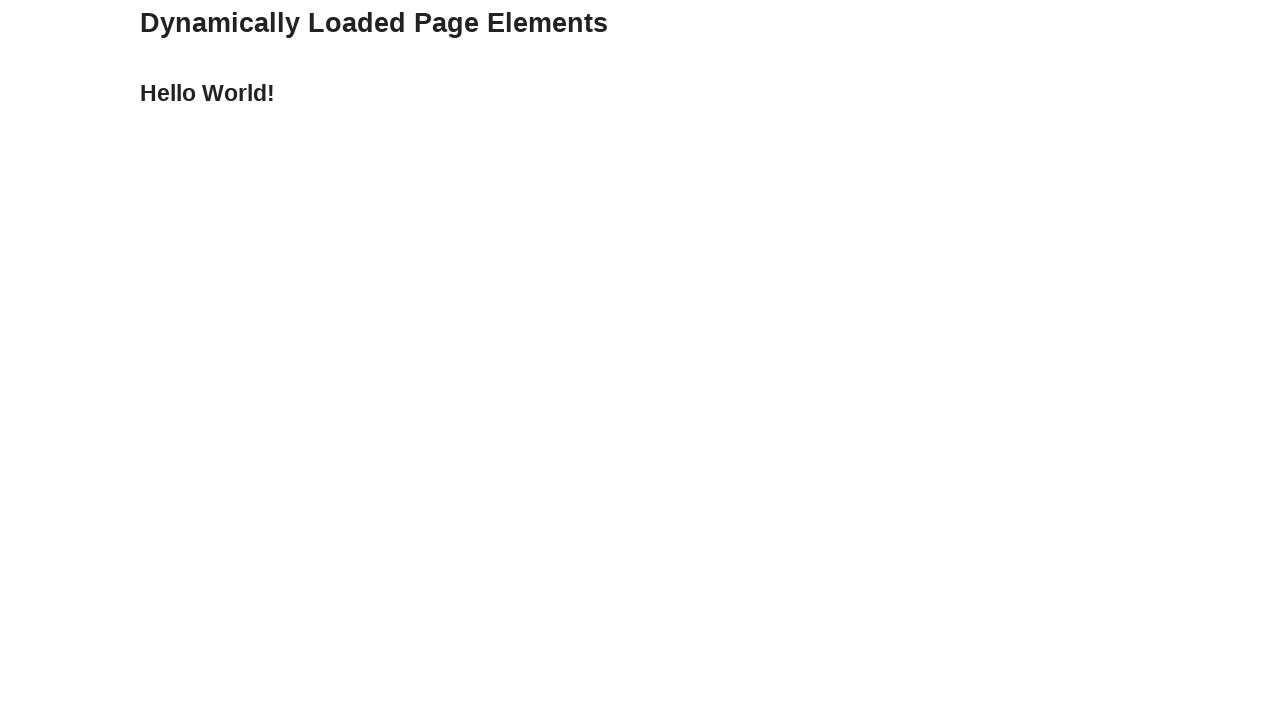

Verified loaded text equals 'Hello World!'
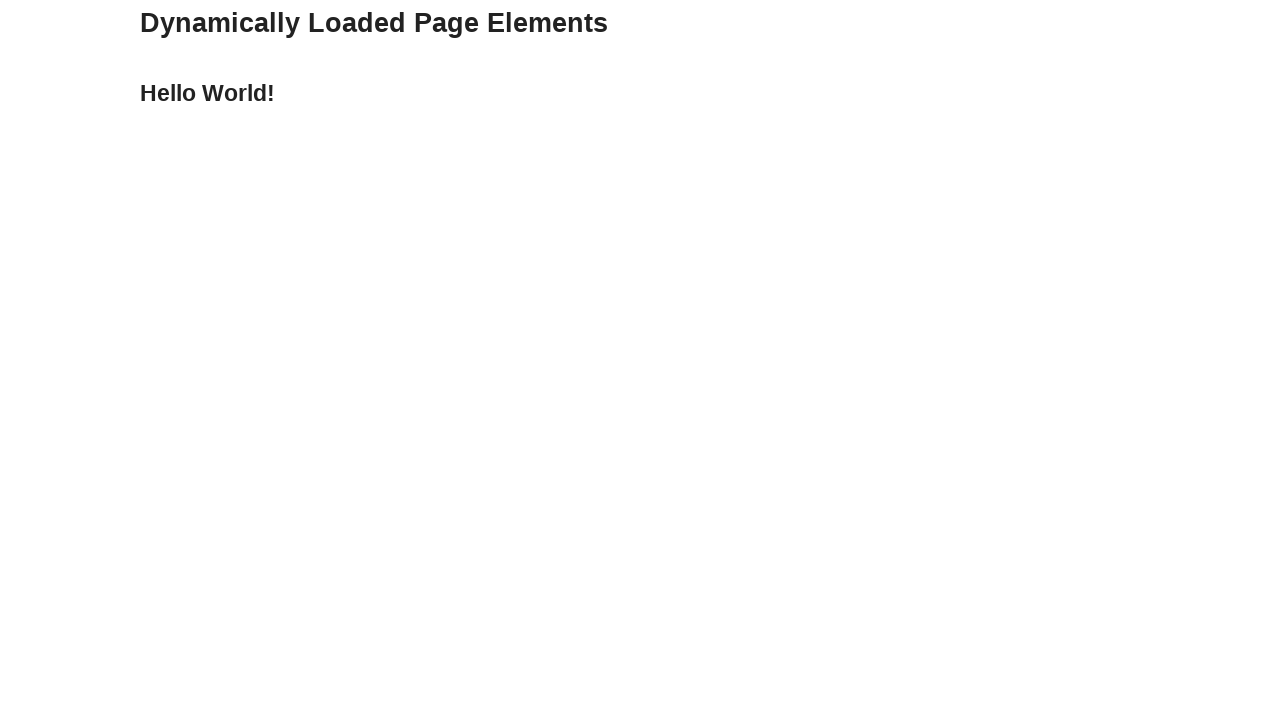

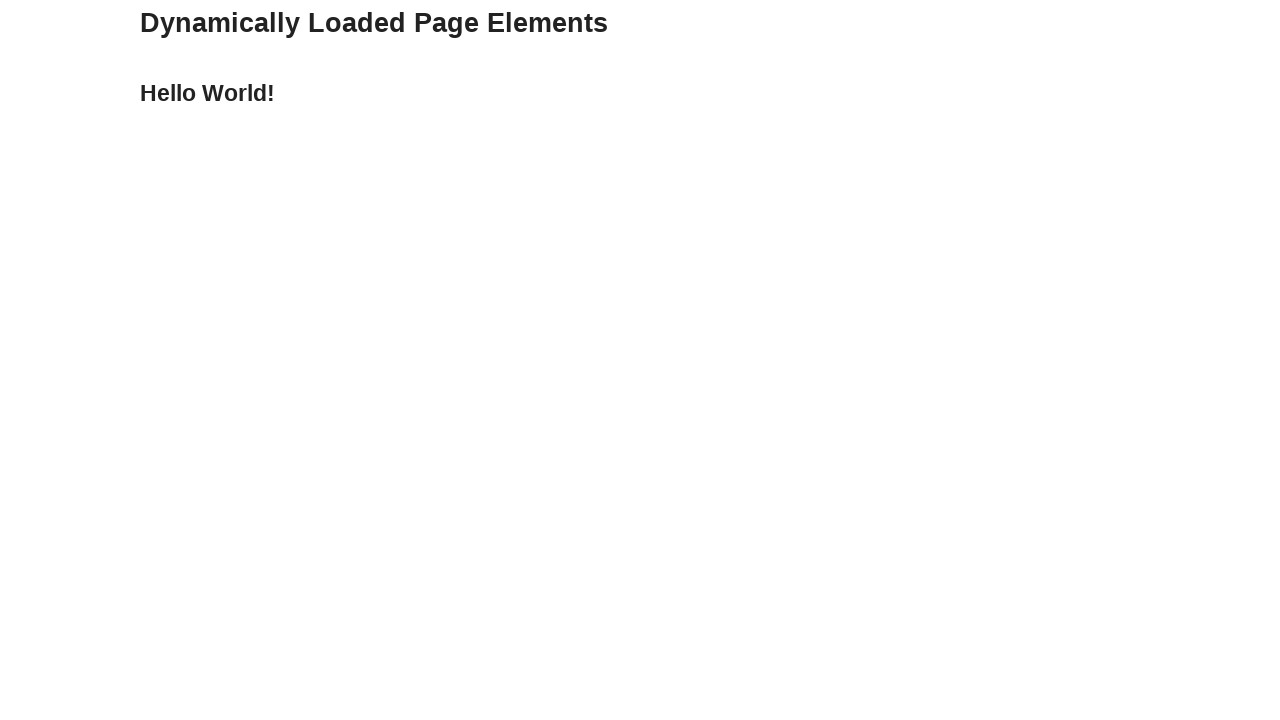